Solves a mathematical challenge on a web page by reading a value, calculating the result, filling the answer, selecting robot options, and submitting the form

Starting URL: http://suninjuly.github.io/math.html

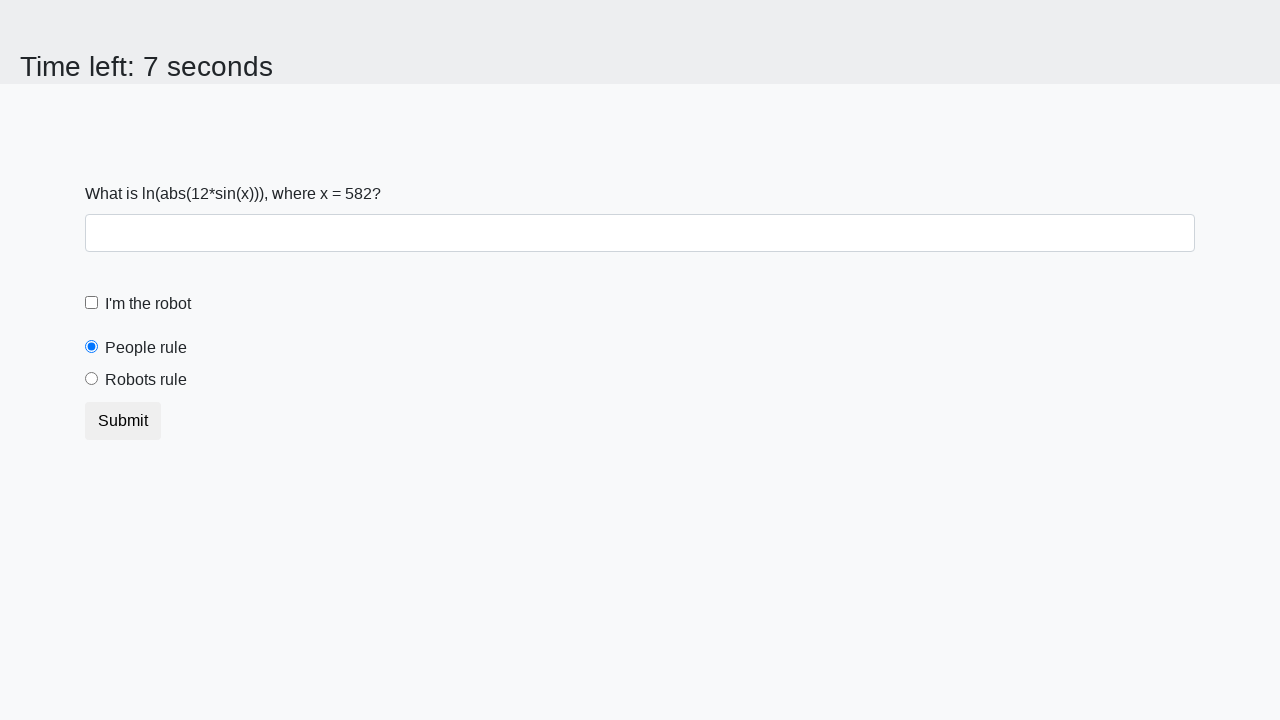

Located the input value element
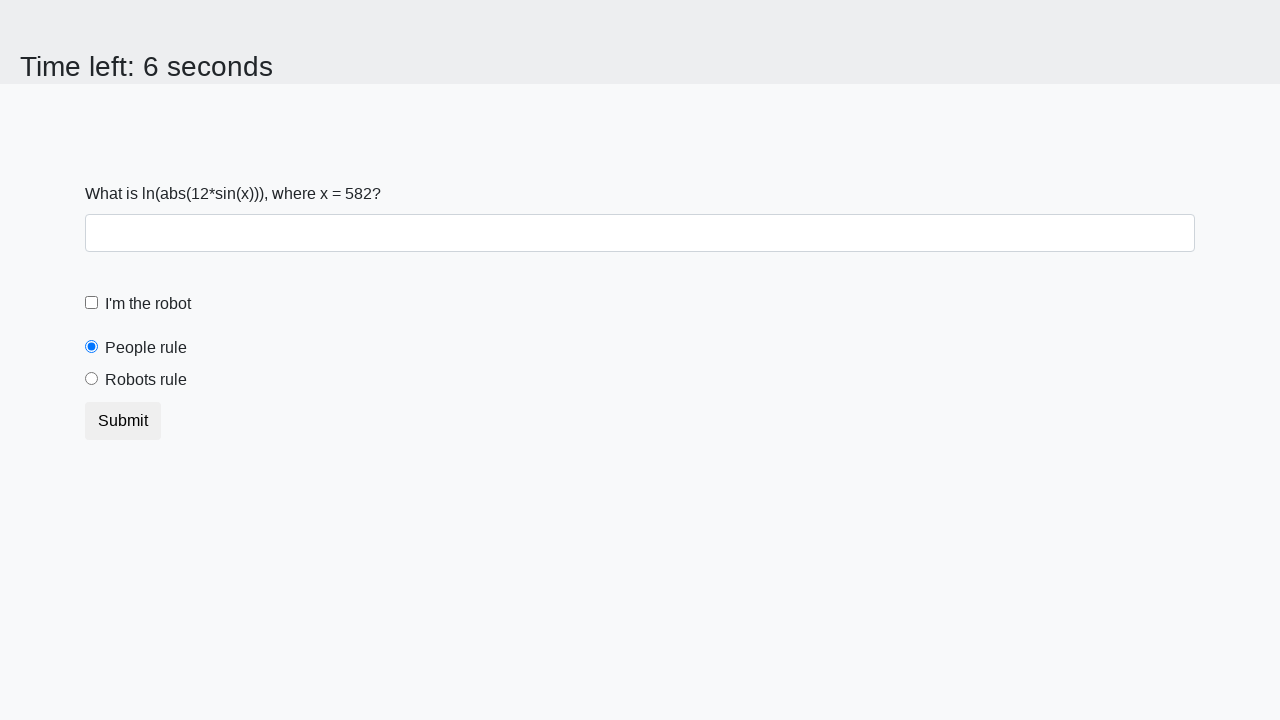

Extracted input value: 582
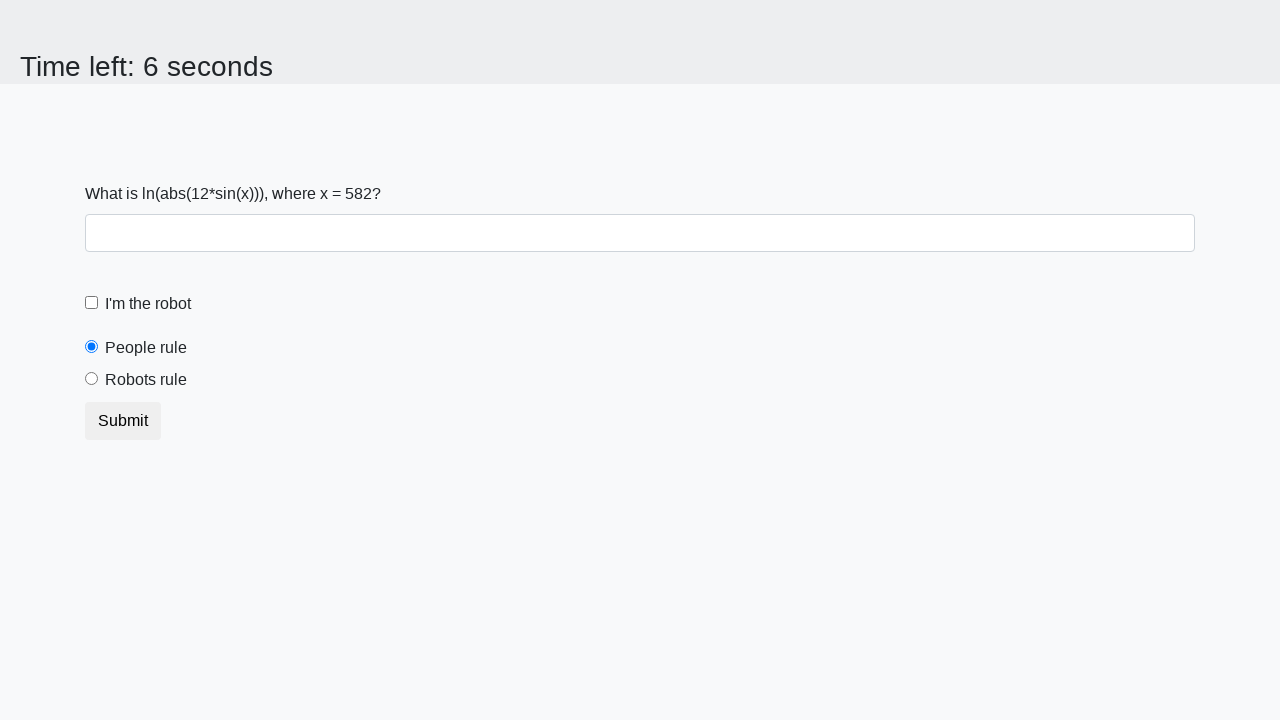

Calculated answer using formula: 2.157900741937611
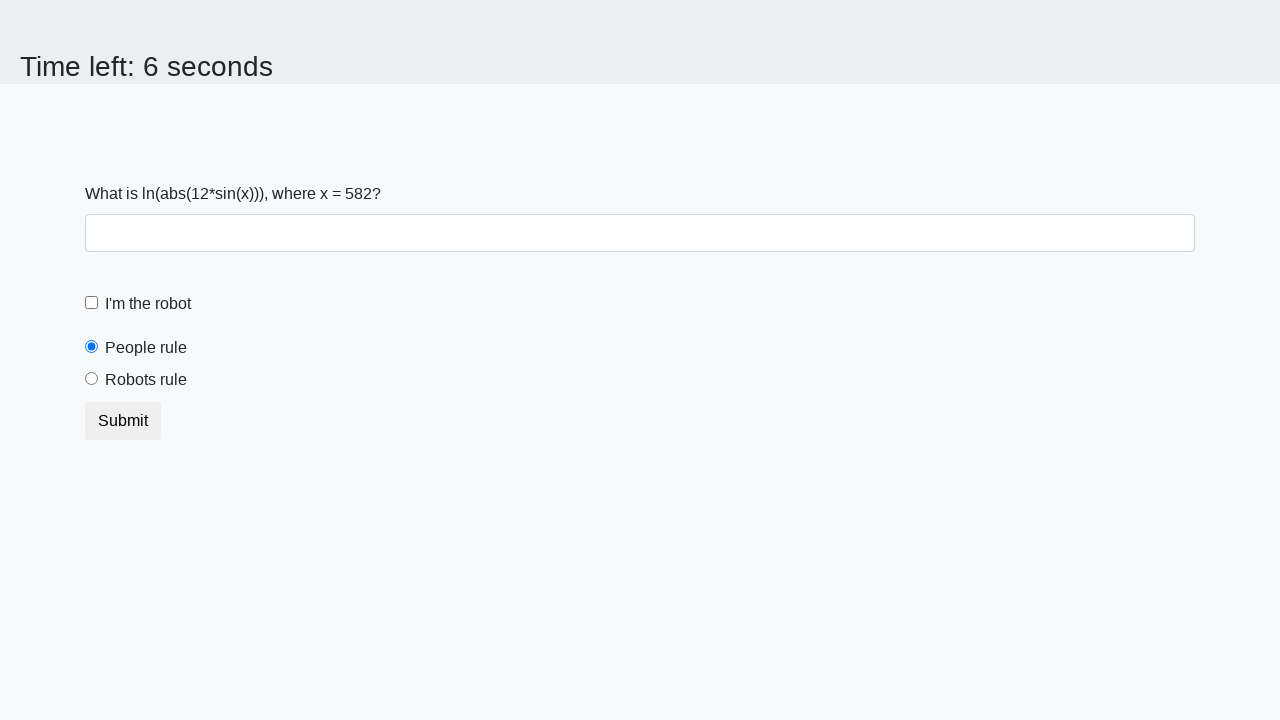

Filled answer field with calculated value: 2.157900741937611 on #answer
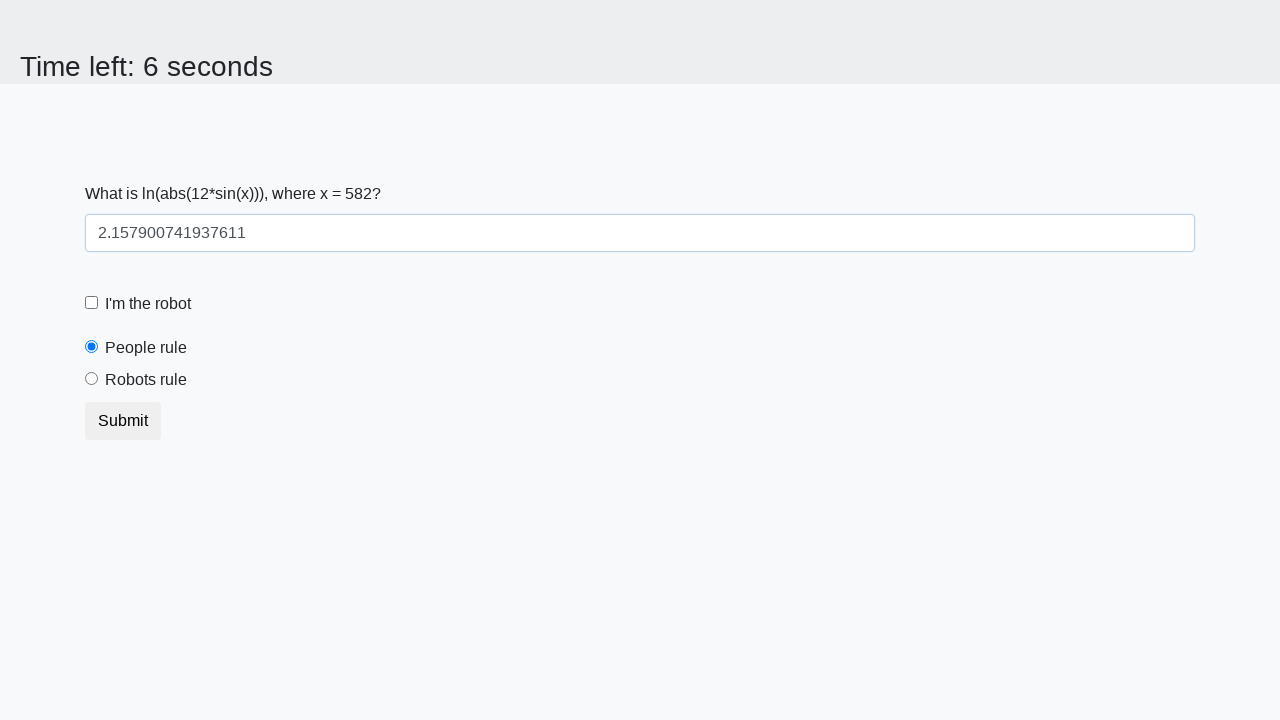

Clicked robot checkbox at (92, 303) on #robotCheckbox
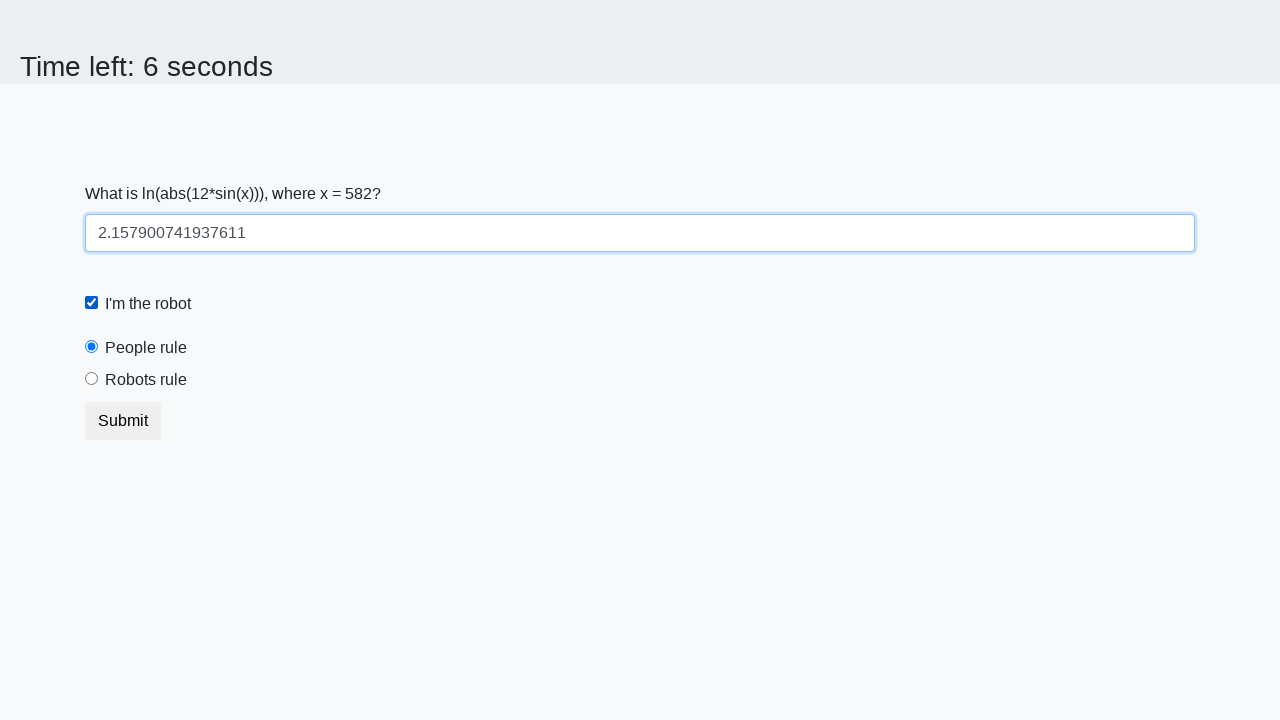

Selected robots radio button at (92, 379) on [value="robots"]
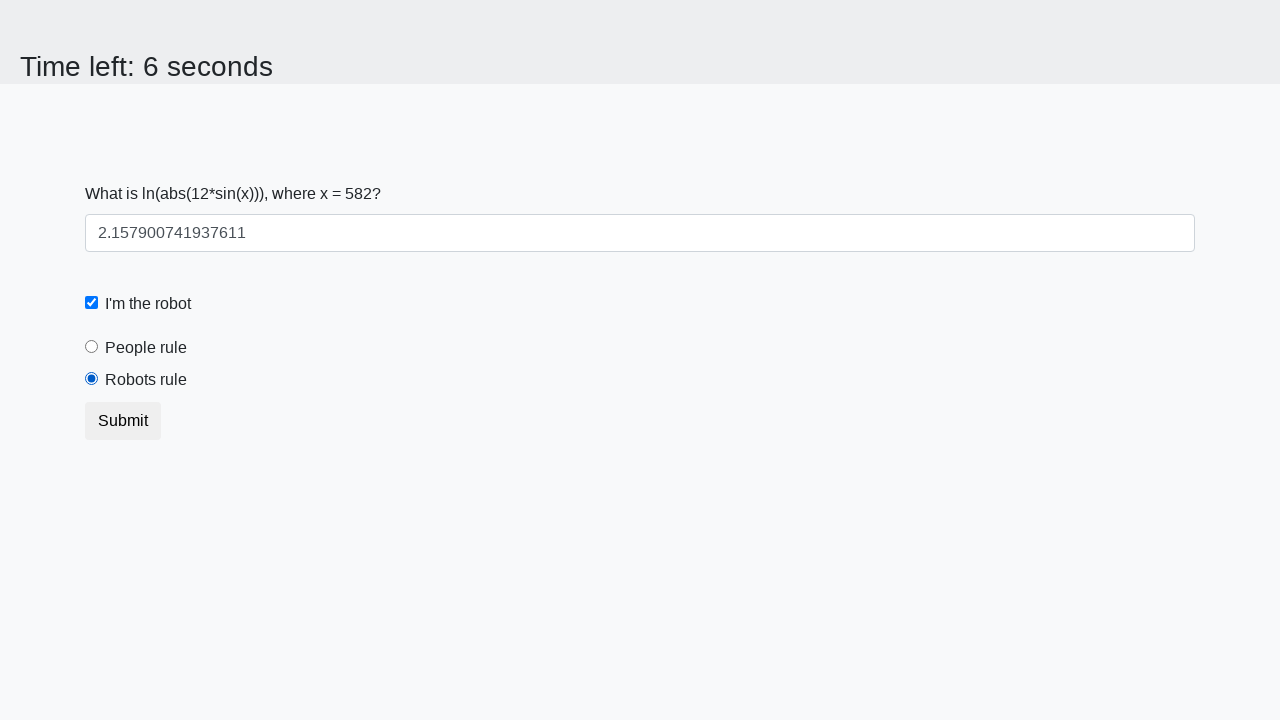

Clicked submit button at (123, 421) on button.btn
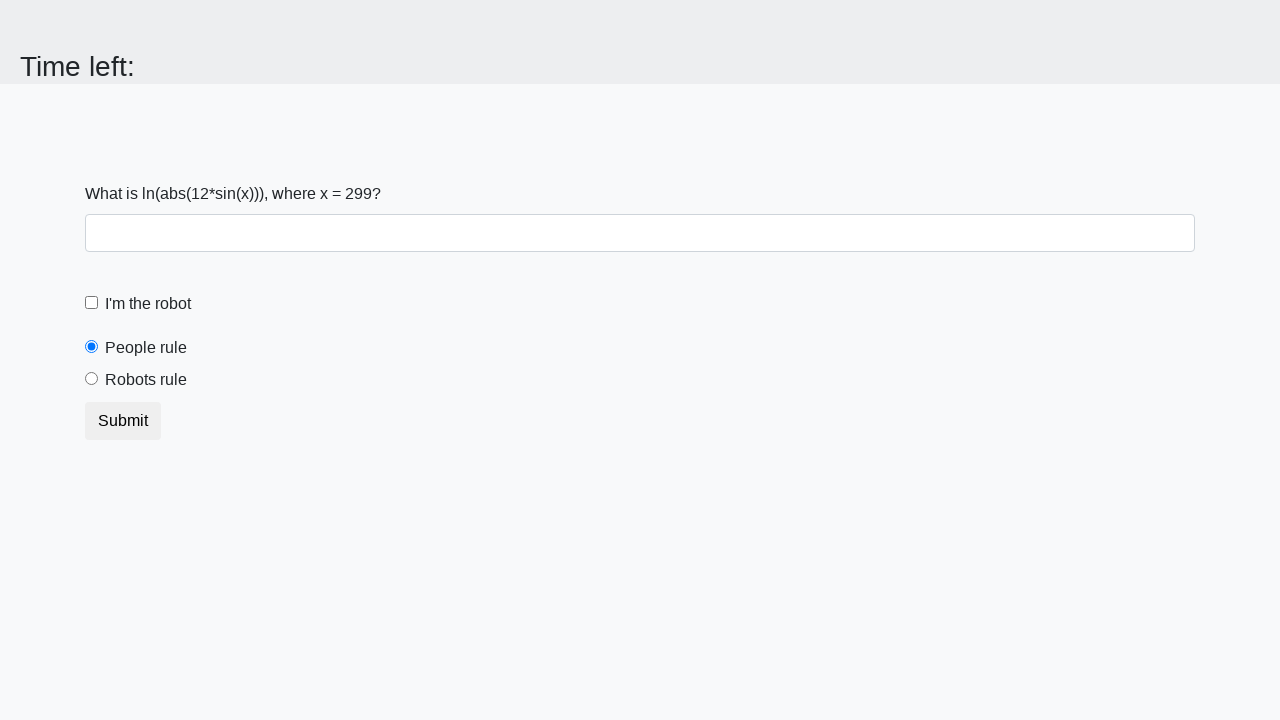

Waited 2 seconds for result to load
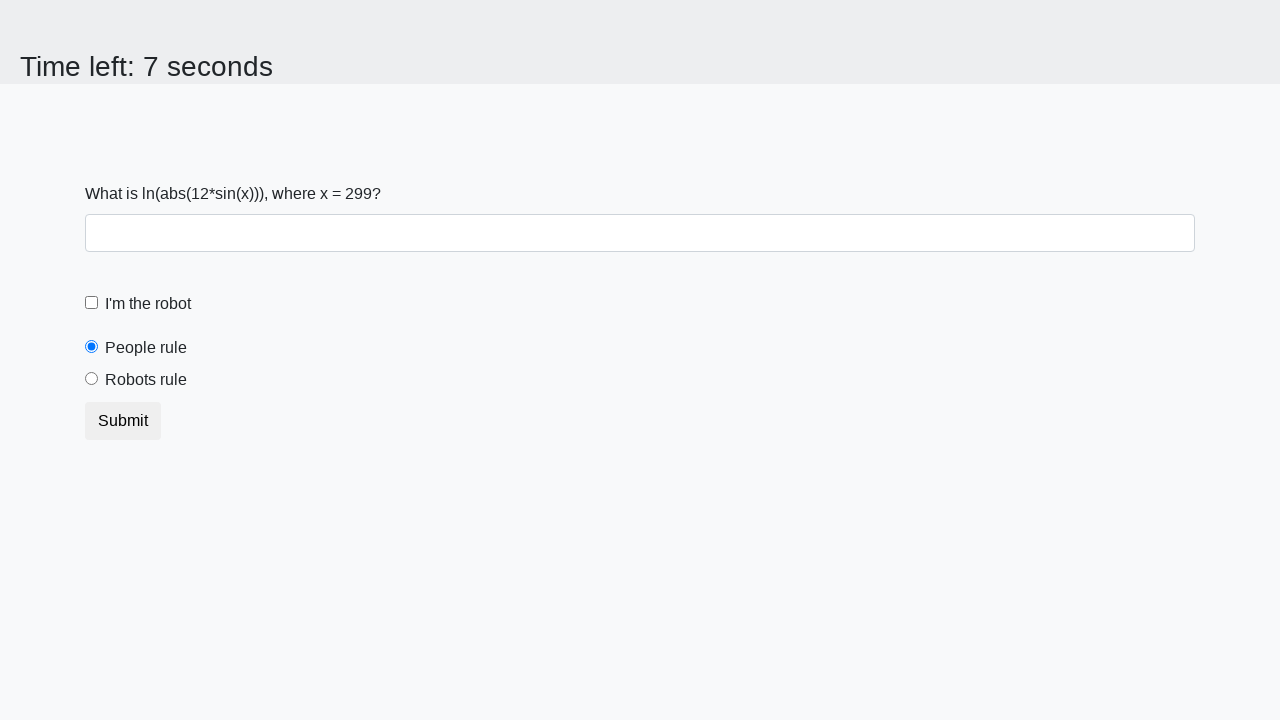

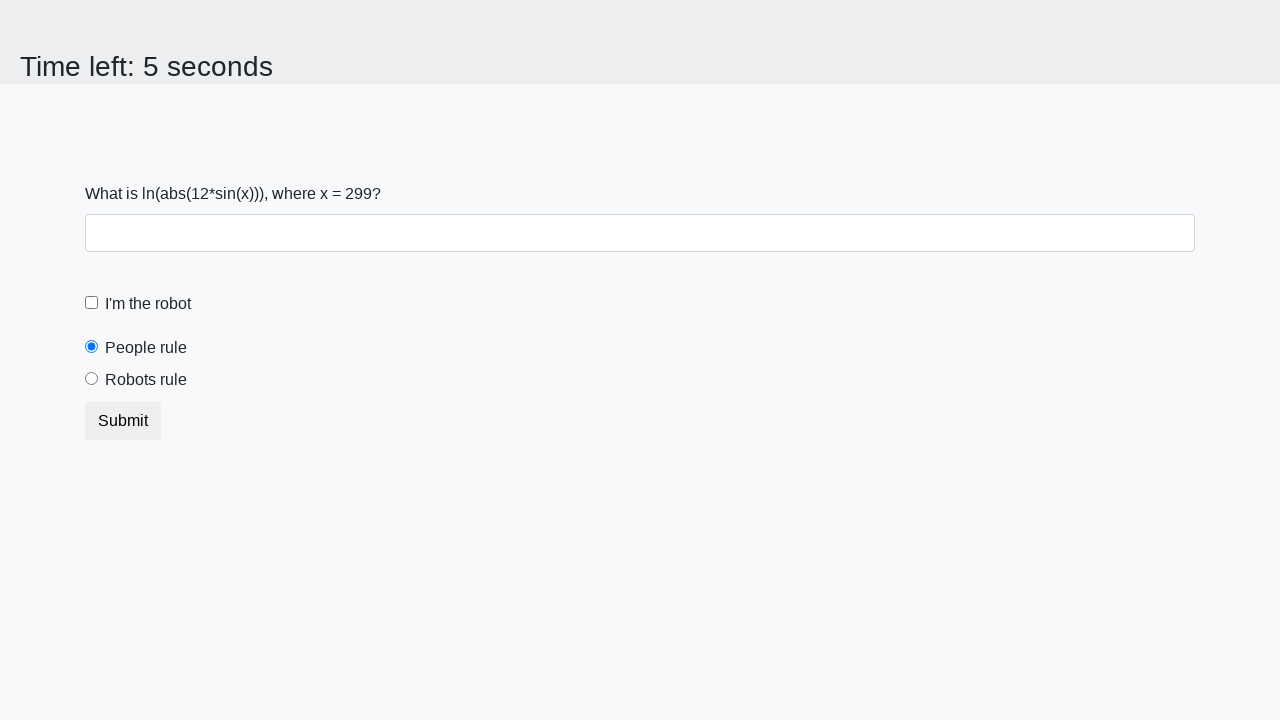